Navigates to Flipkart homepage and maximizes the browser window to verify the page loads successfully

Starting URL: https://www.flipkart.com

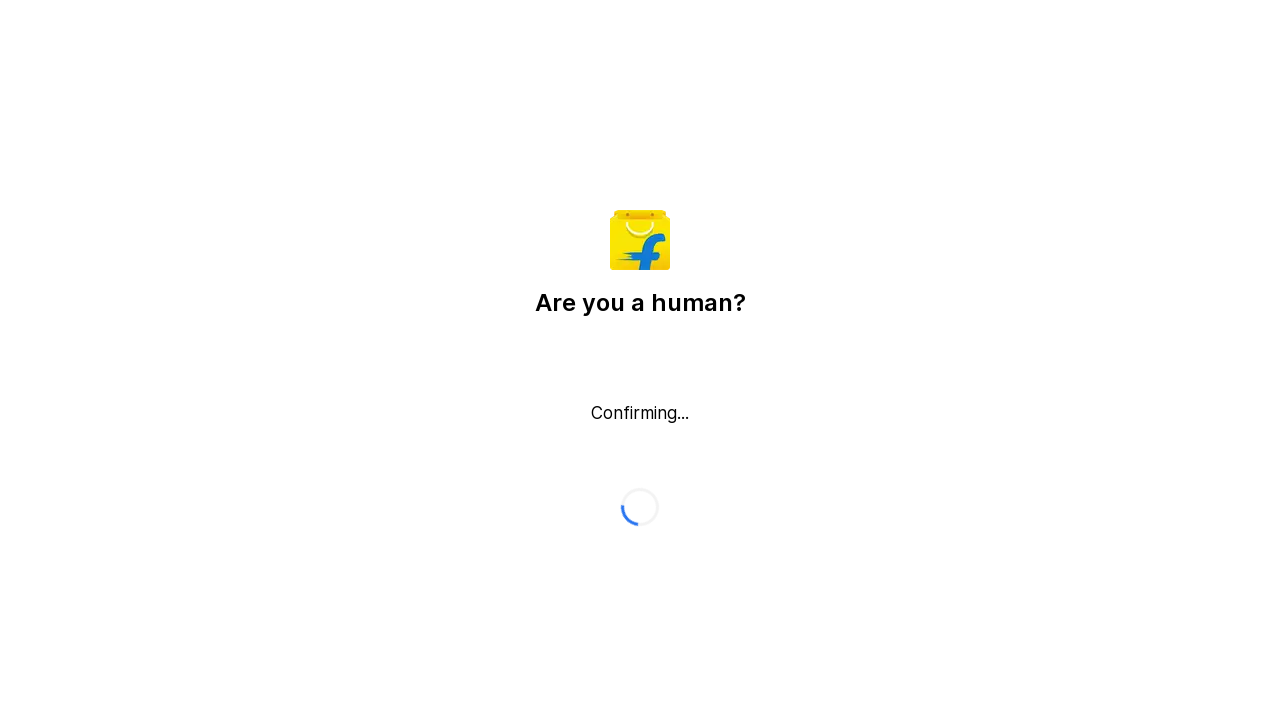

Page reached domcontentloaded state
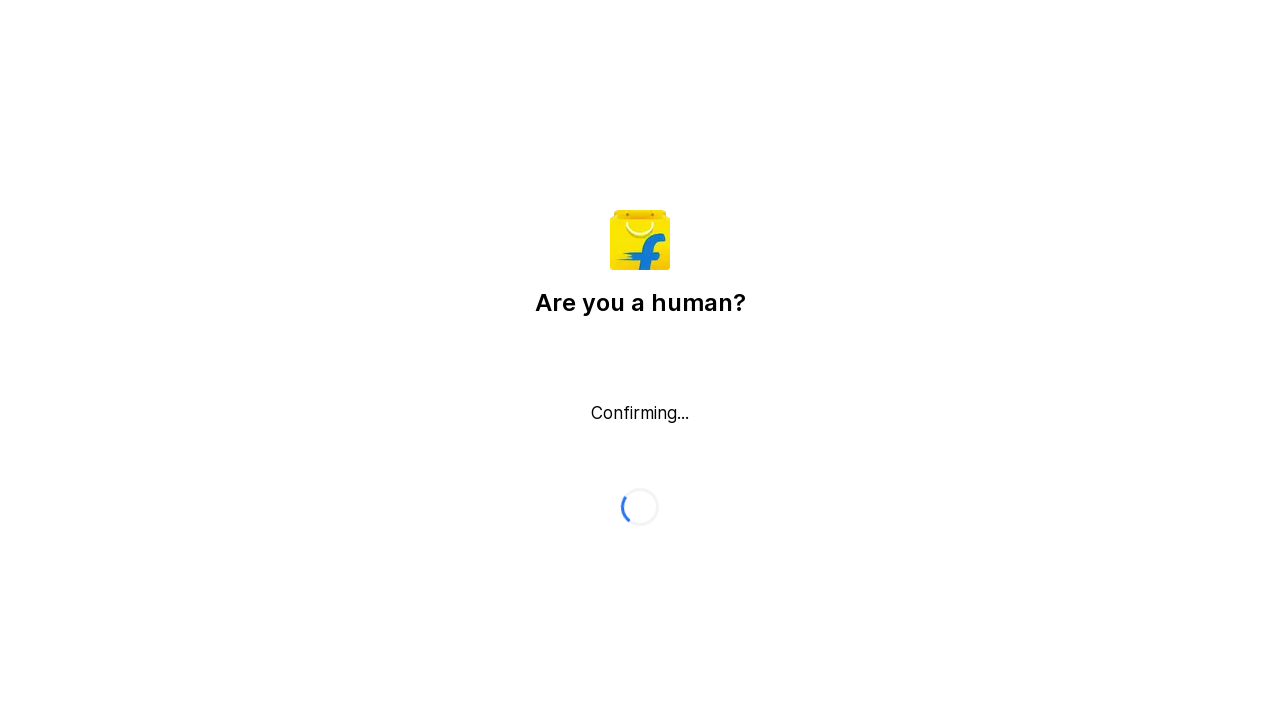

Body element is visible on Flipkart homepage
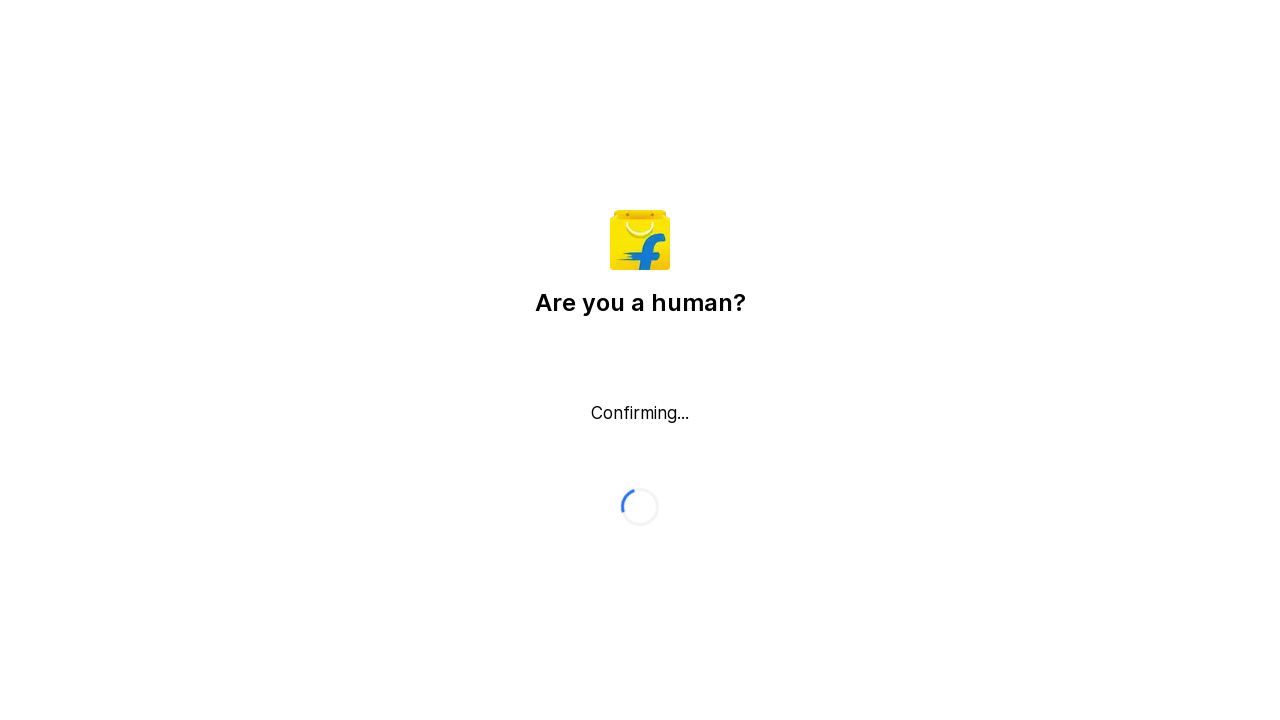

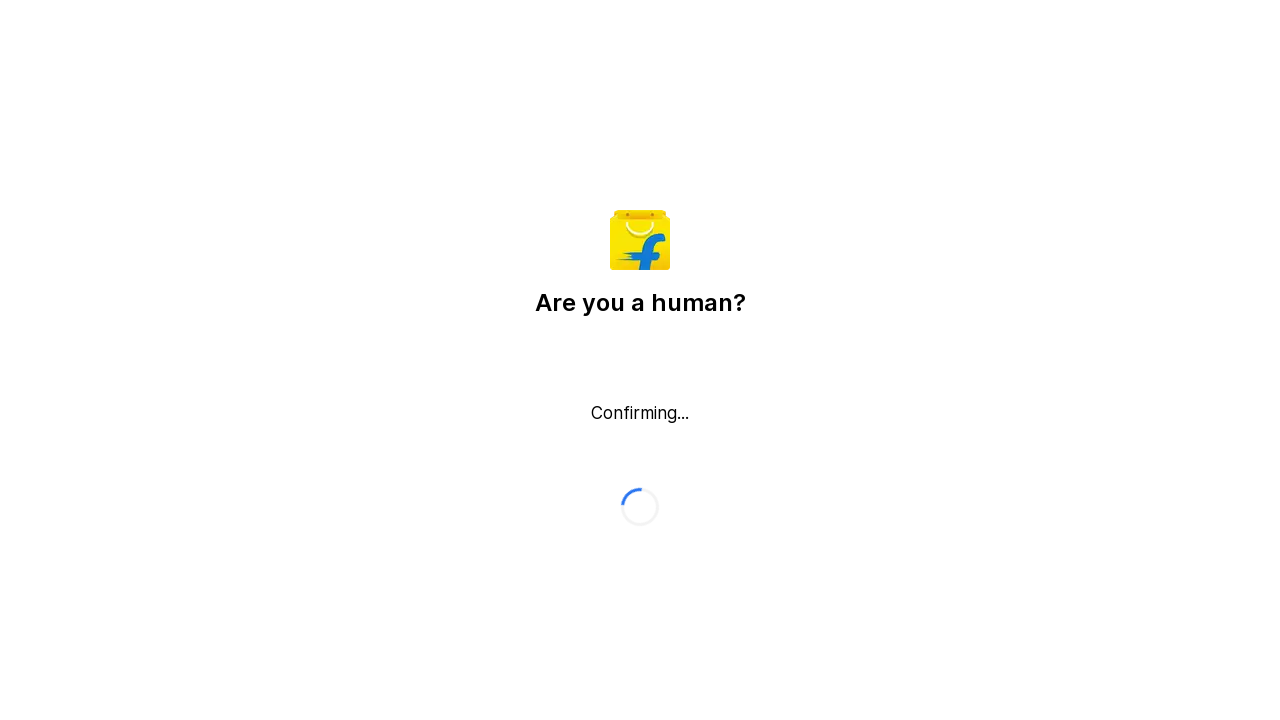